Validates that clicking the login button without entering username or password displays an error message indicating username is required

Starting URL: https://www.saucedemo.com/

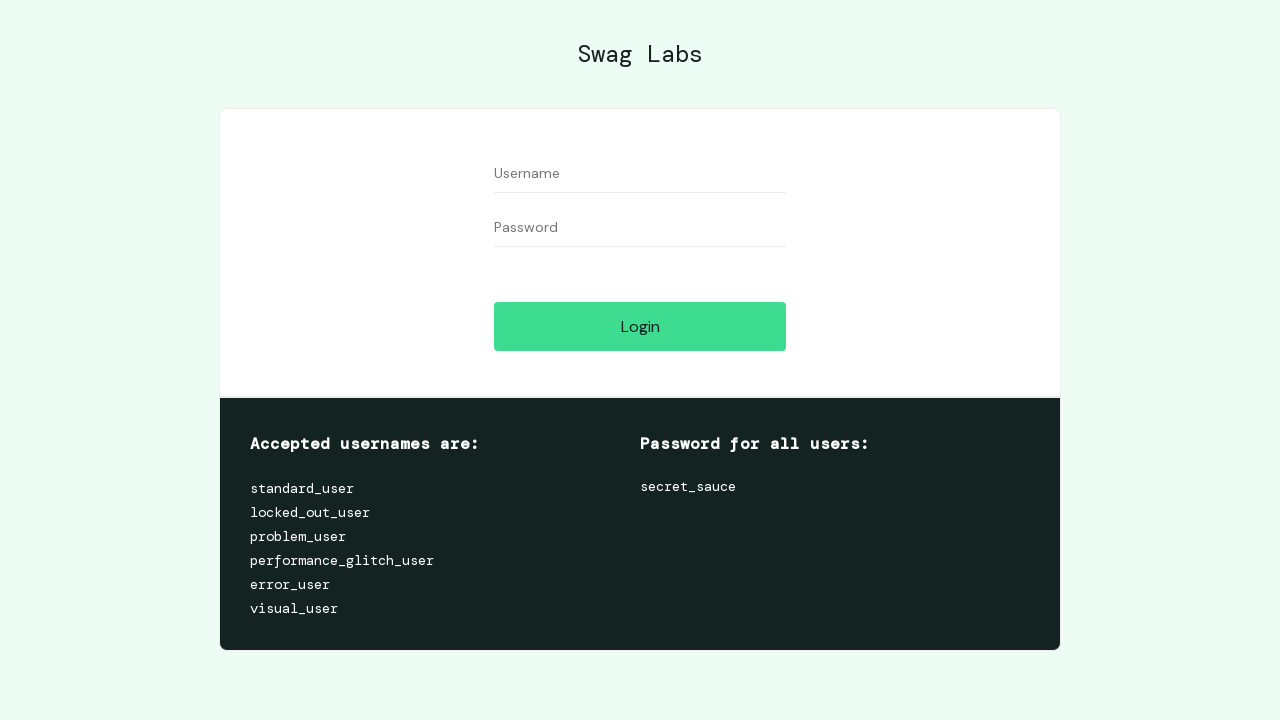

Clicked login button without entering username or password at (640, 326) on [data-test="login-button"]
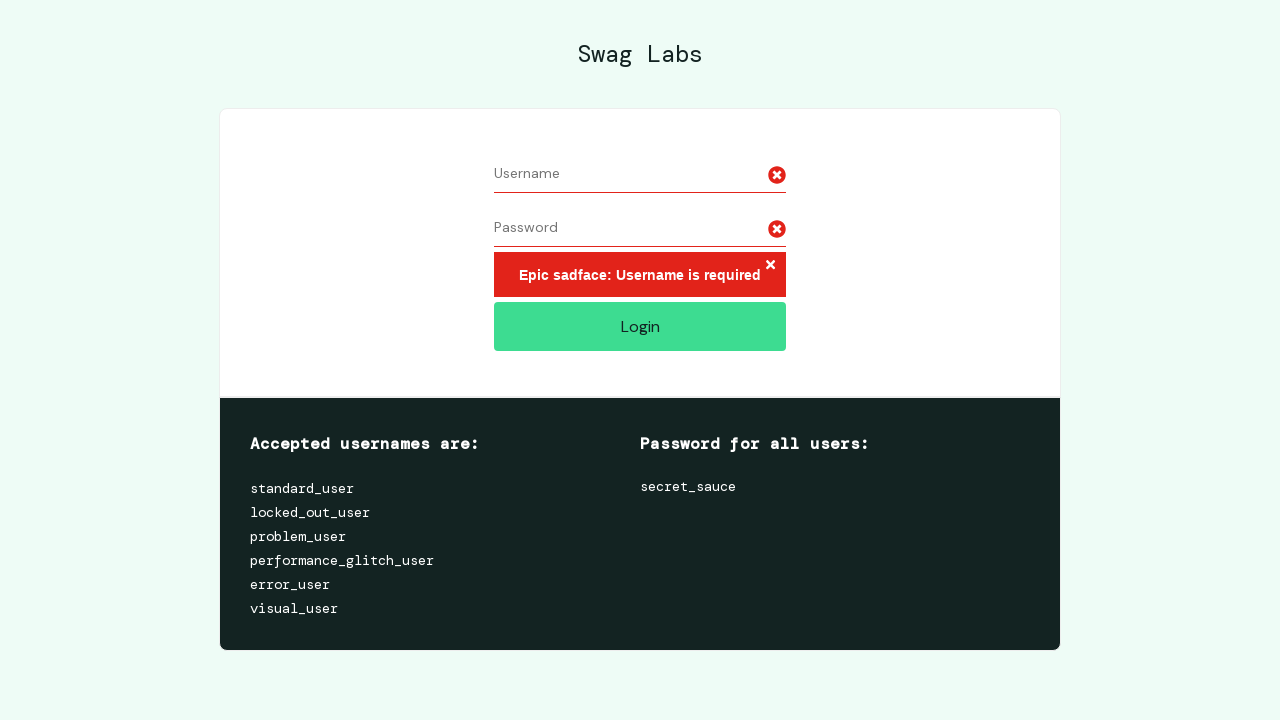

Error message element appeared on page
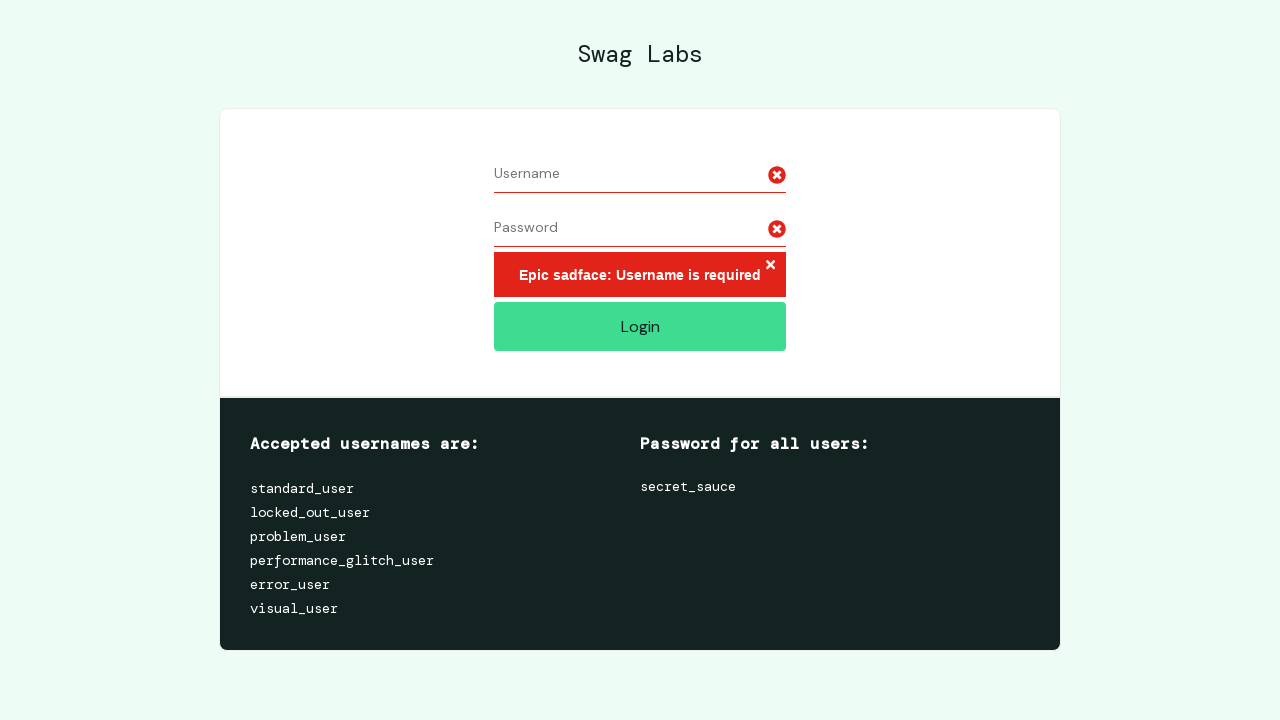

Located error message element
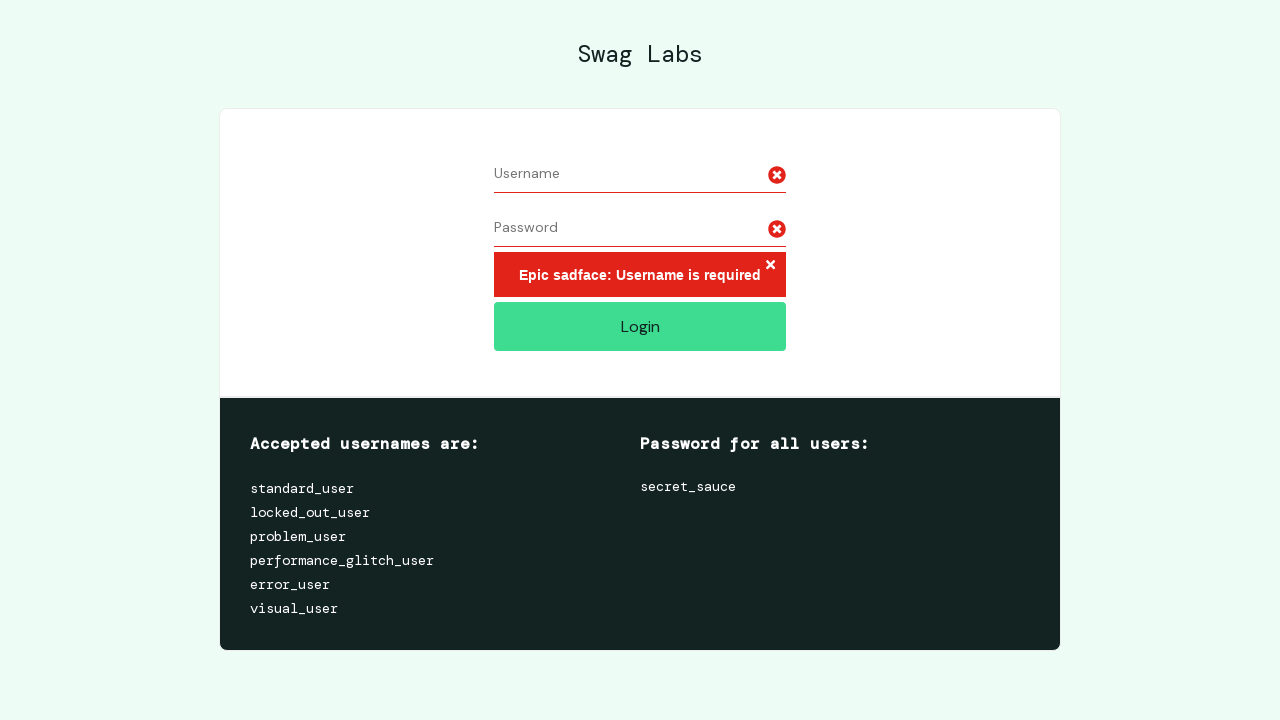

Verified error message is visible
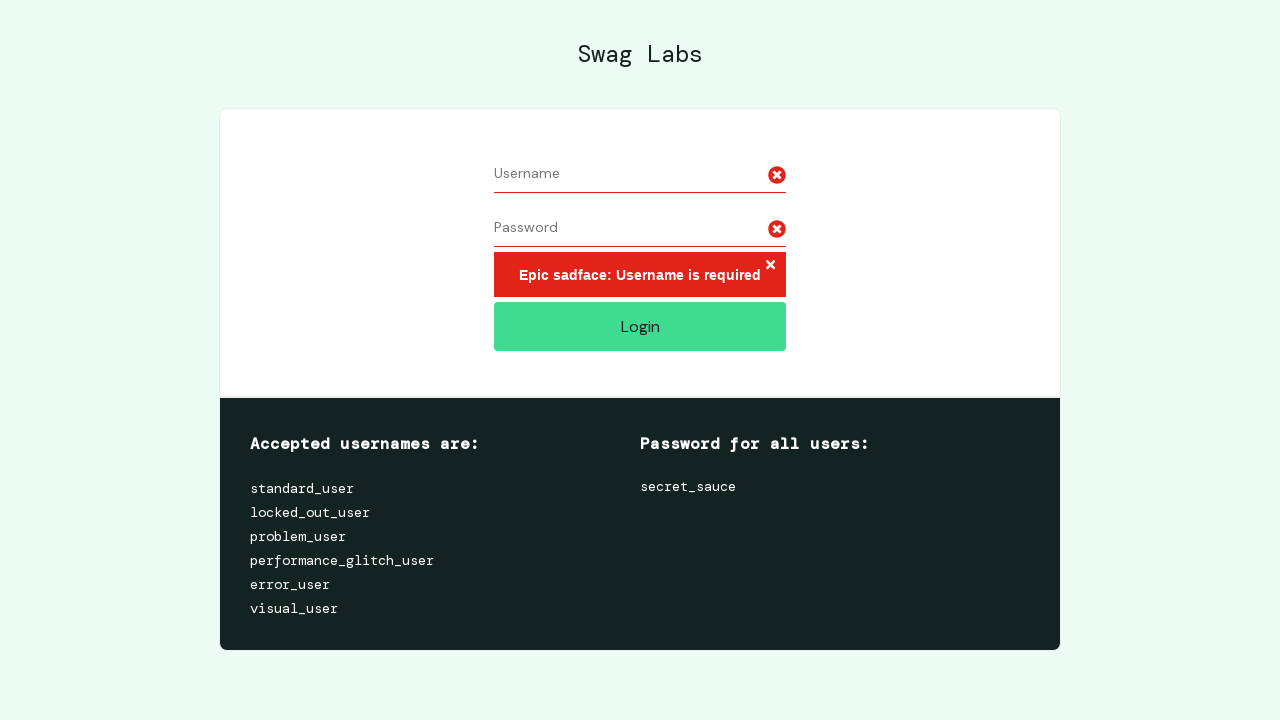

Verified error message displays 'Epic sadface: Username is required'
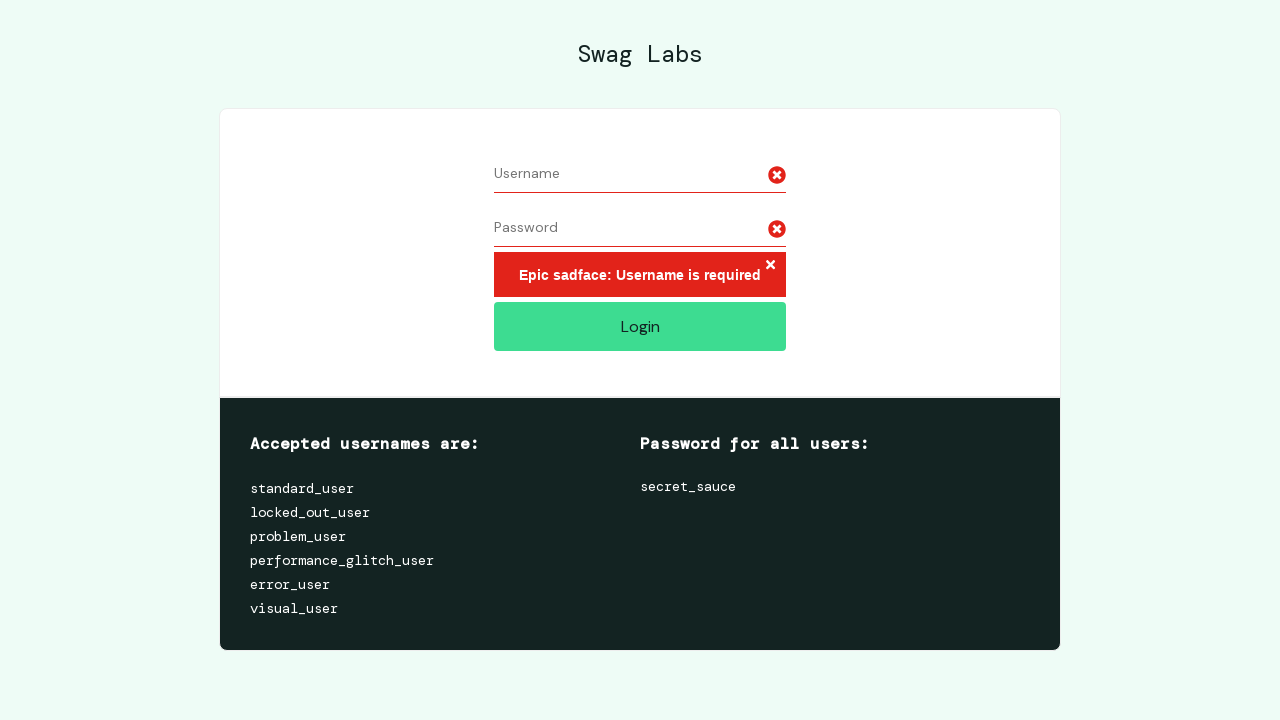

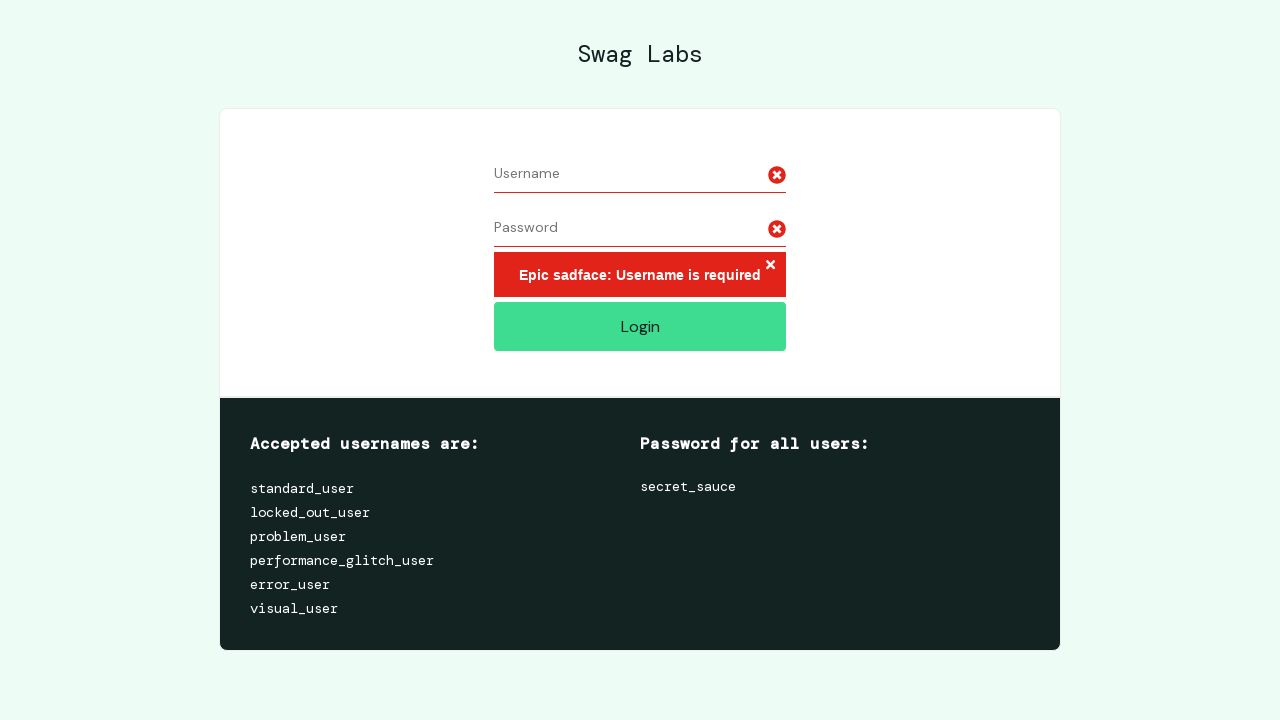